Tests dismissing a confirmation alert box and verifying the result text

Starting URL: https://www.qa-practice.com/elements/alert/alert

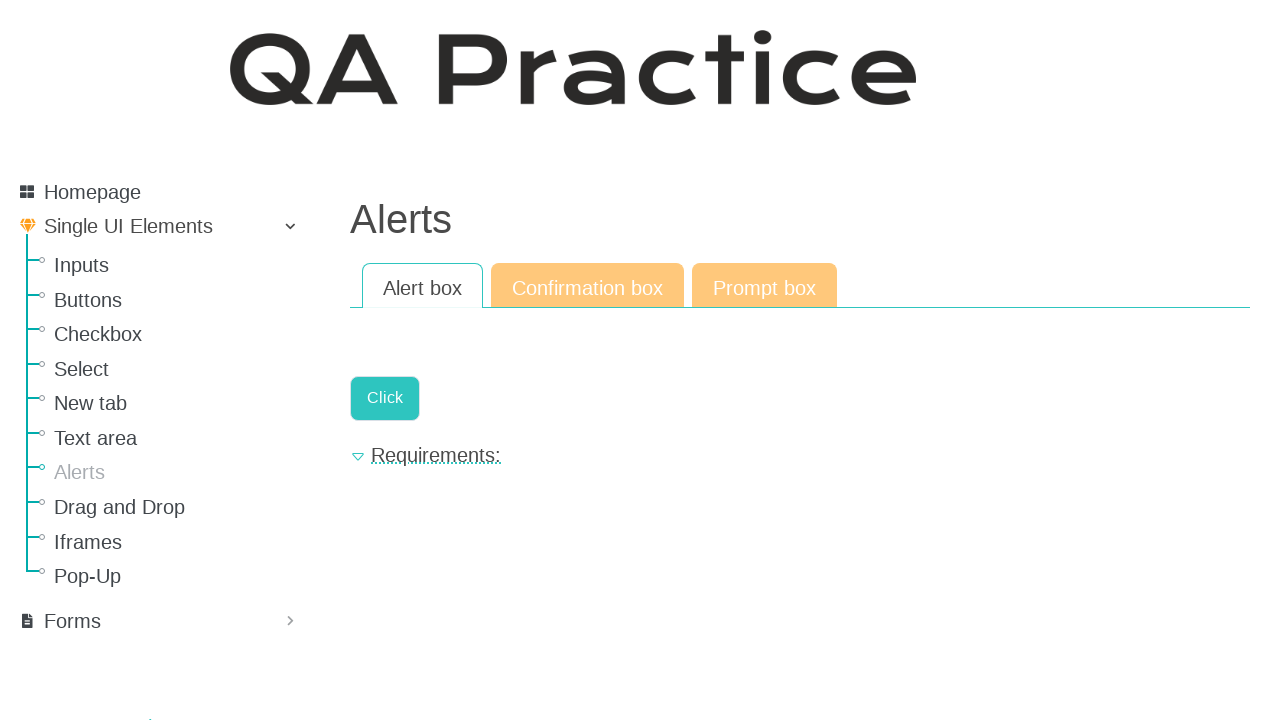

Clicked link to navigate to confirm alert page at (588, 286) on a[href="/elements/alert/confirm"]
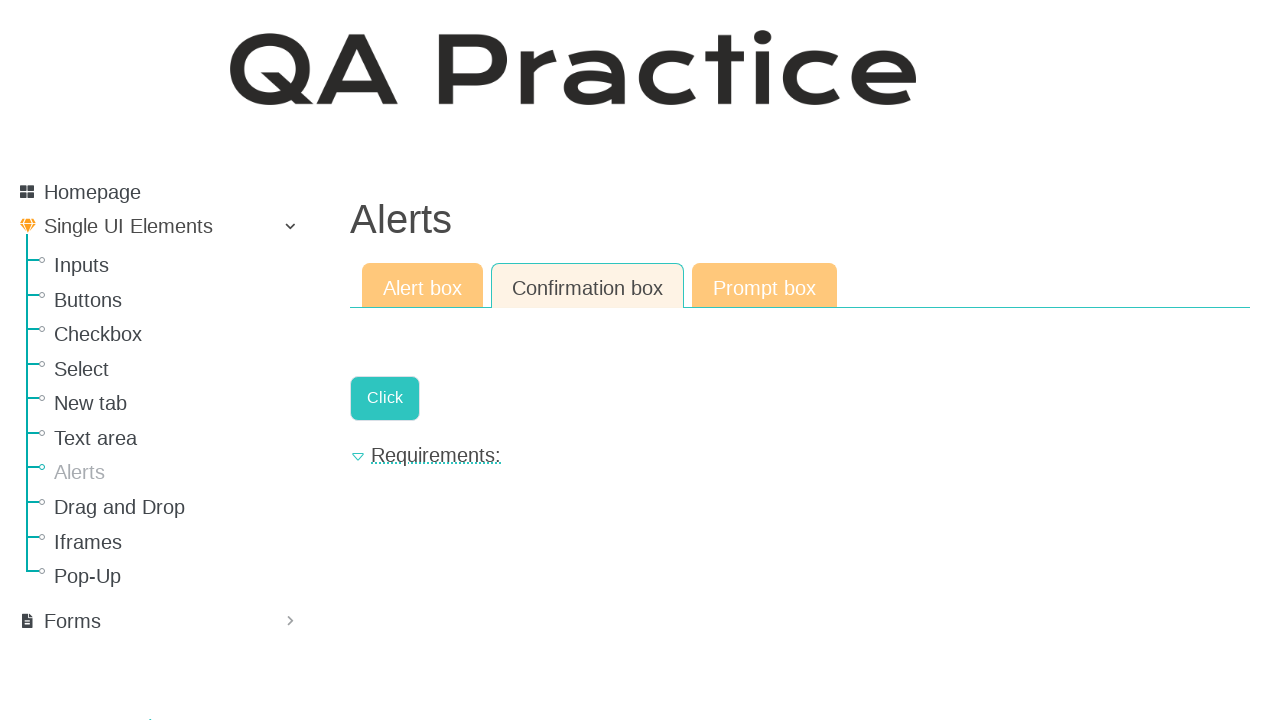

Clicked button to trigger confirmation alert at (385, 398) on .a-button
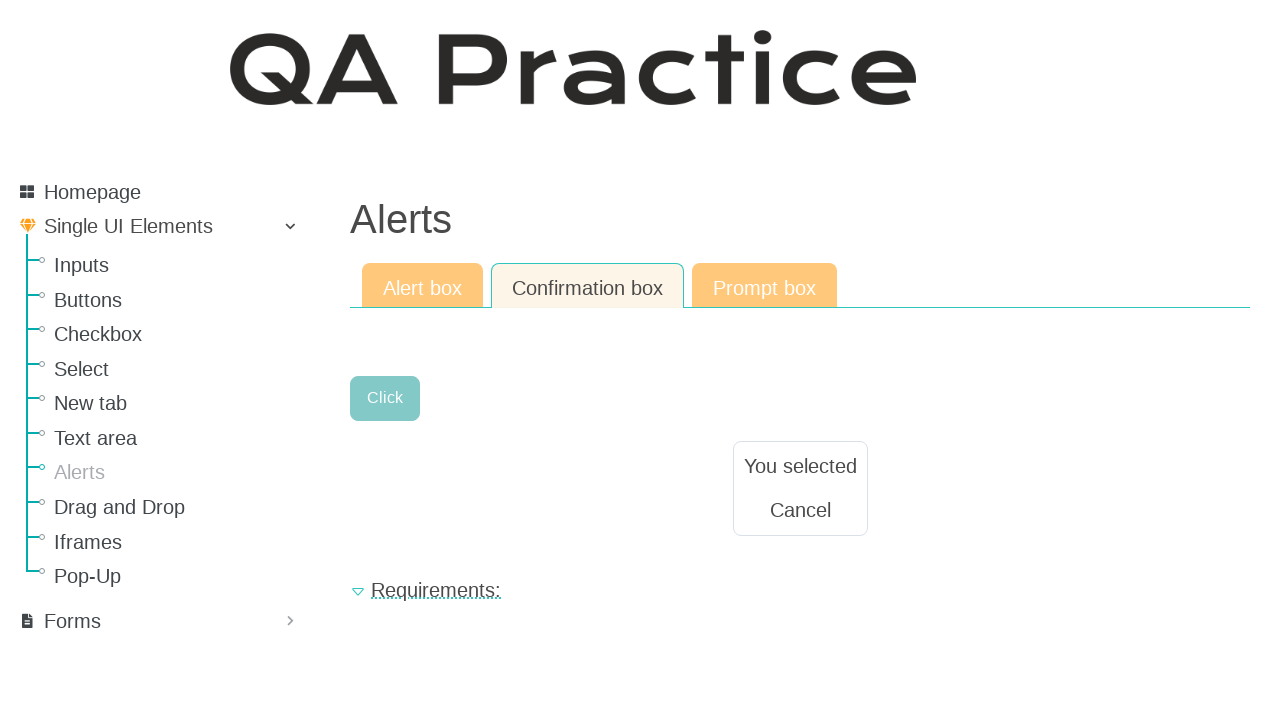

Set up dialog handler to dismiss alerts
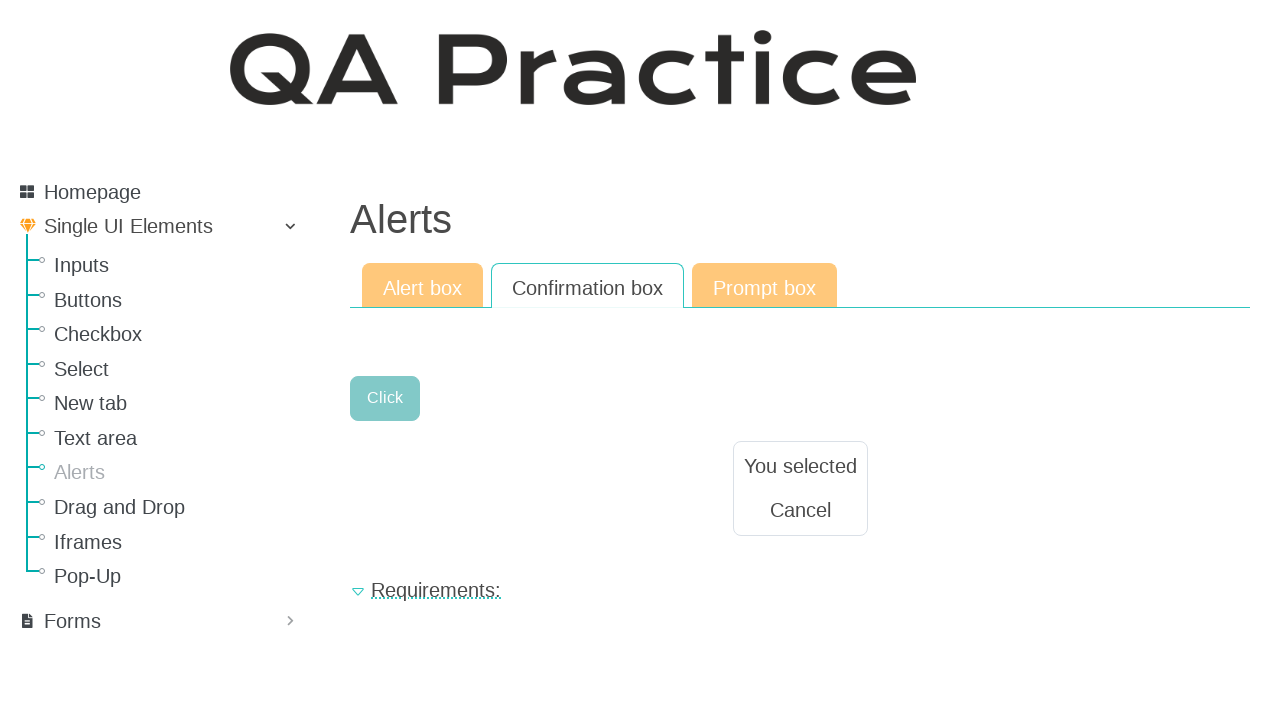

Clicked button to trigger and dismiss confirmation alert at (385, 398) on .a-button
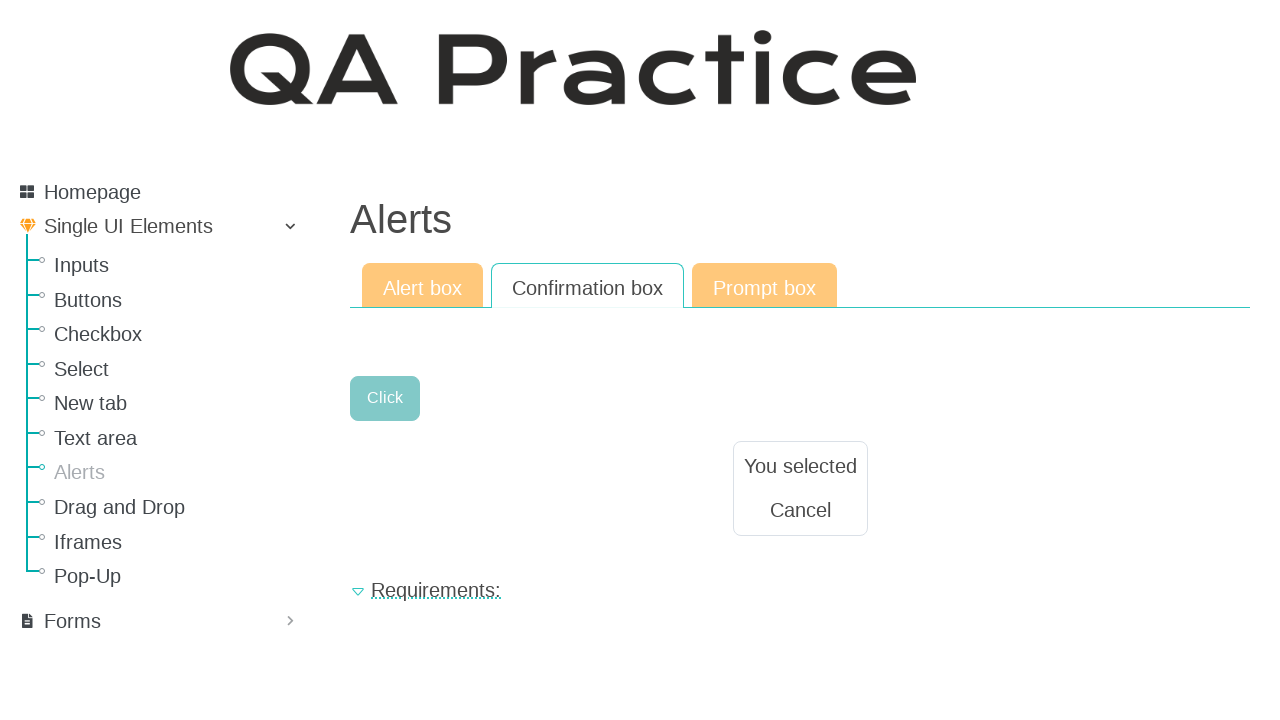

Result text element loaded after dismissing alert
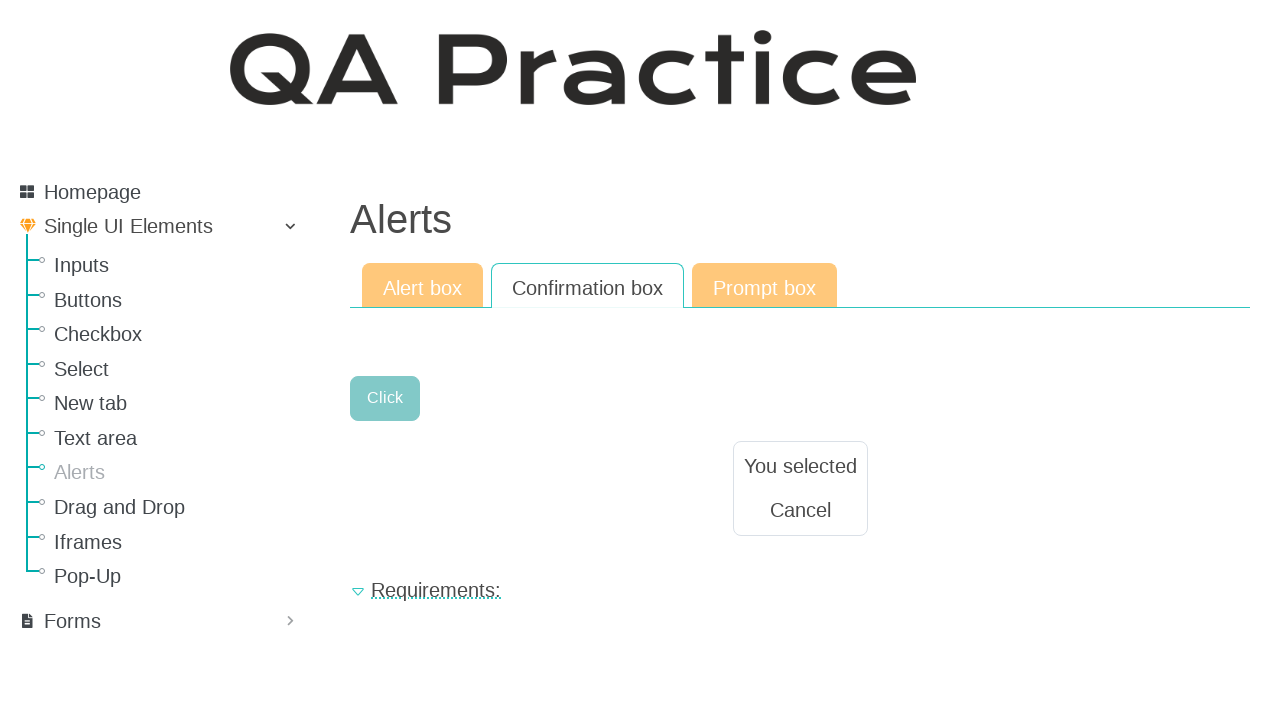

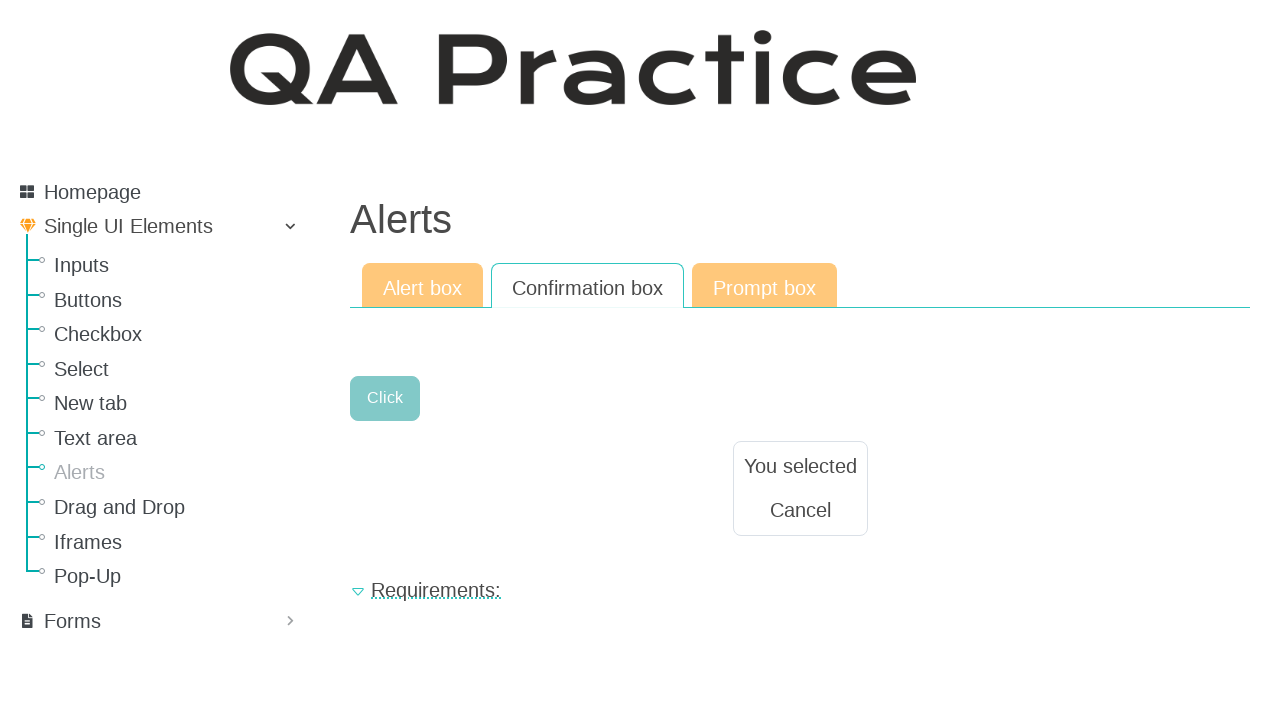